Tests key press functionality by navigating to a key press demo page, pressing a key, and verifying the result text displays the correct key that was pressed

Starting URL: https://the-internet.herokuapp.com/key_presses

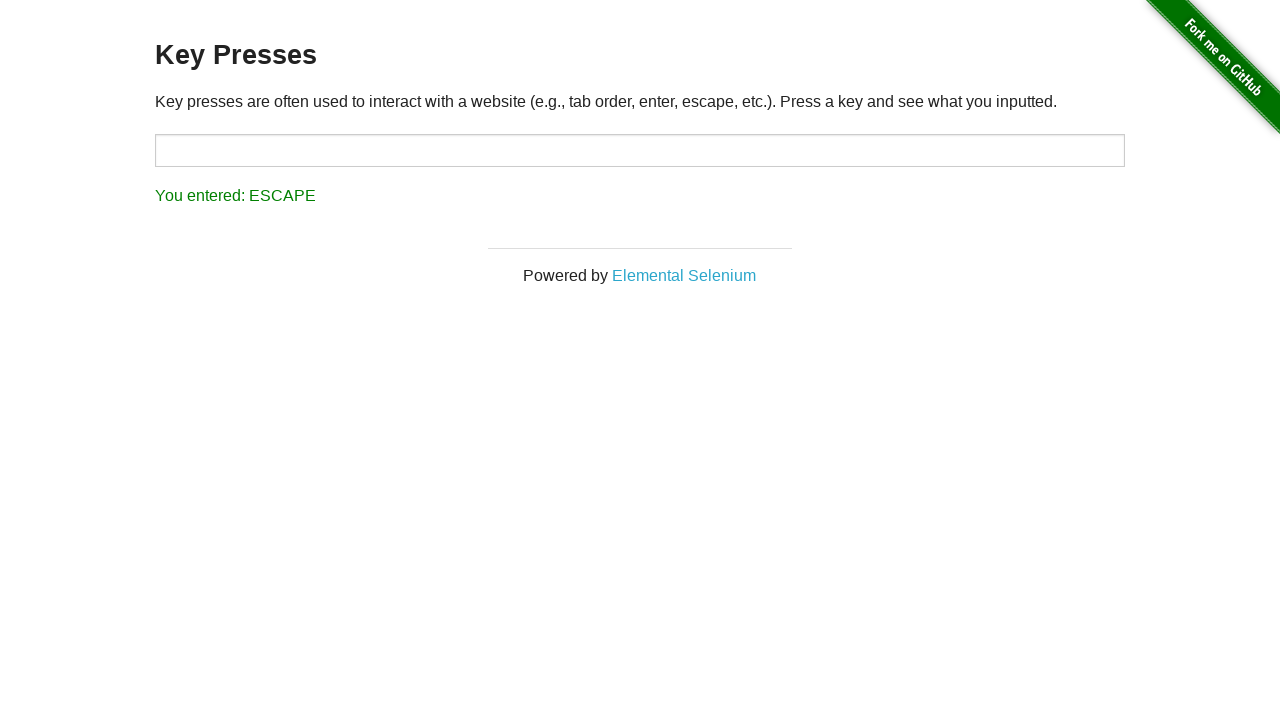

Waited for target element to load on key press demo page
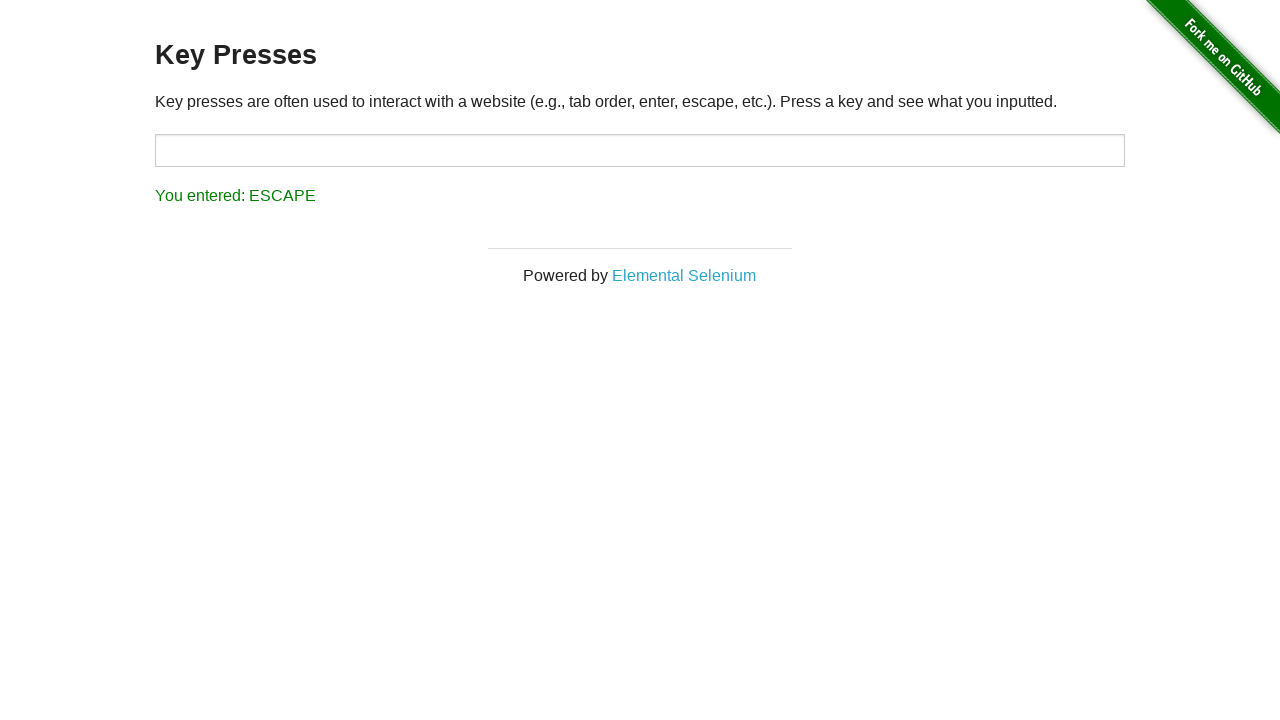

Pressed the 'a' key on the page
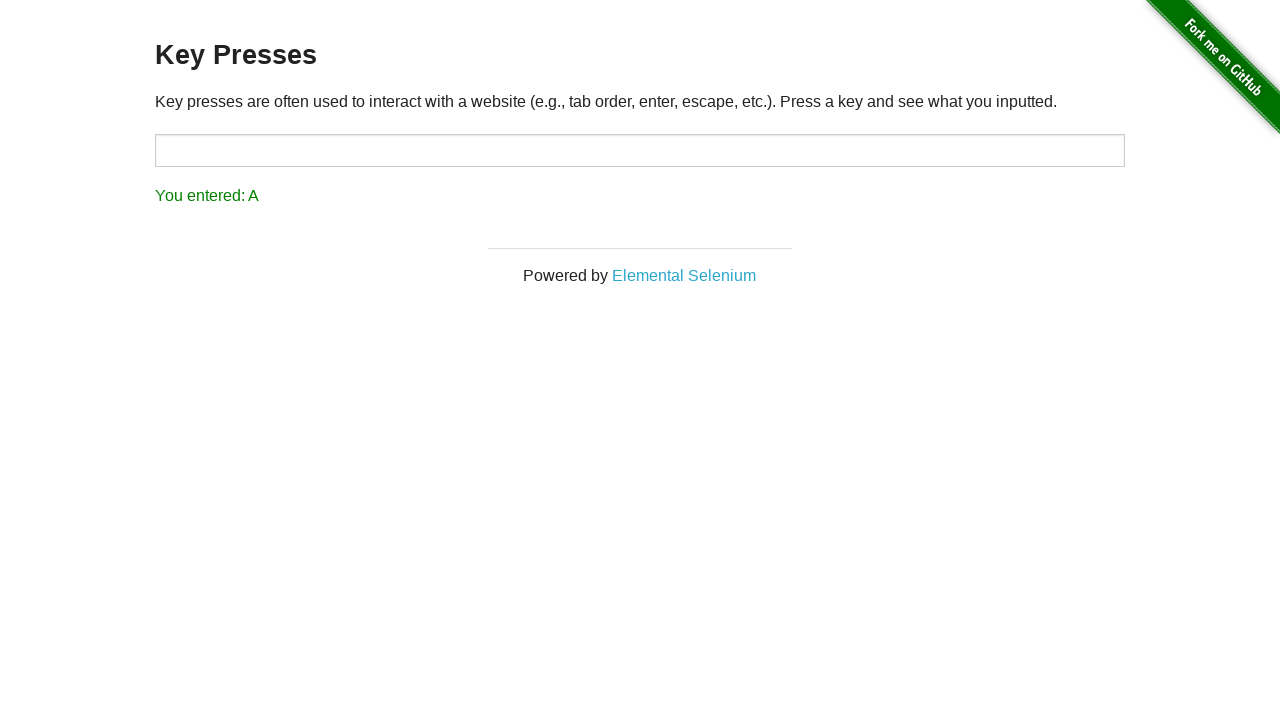

Waited for result element to appear
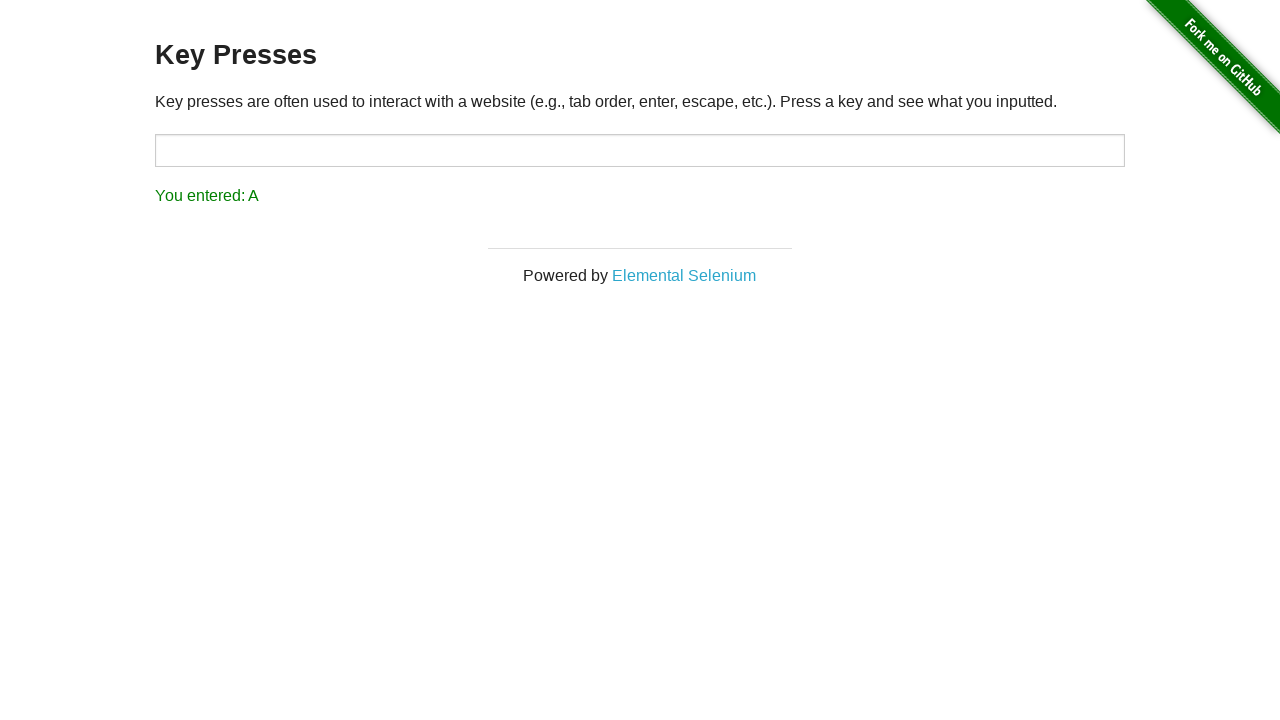

Retrieved result text: 'You entered: A'
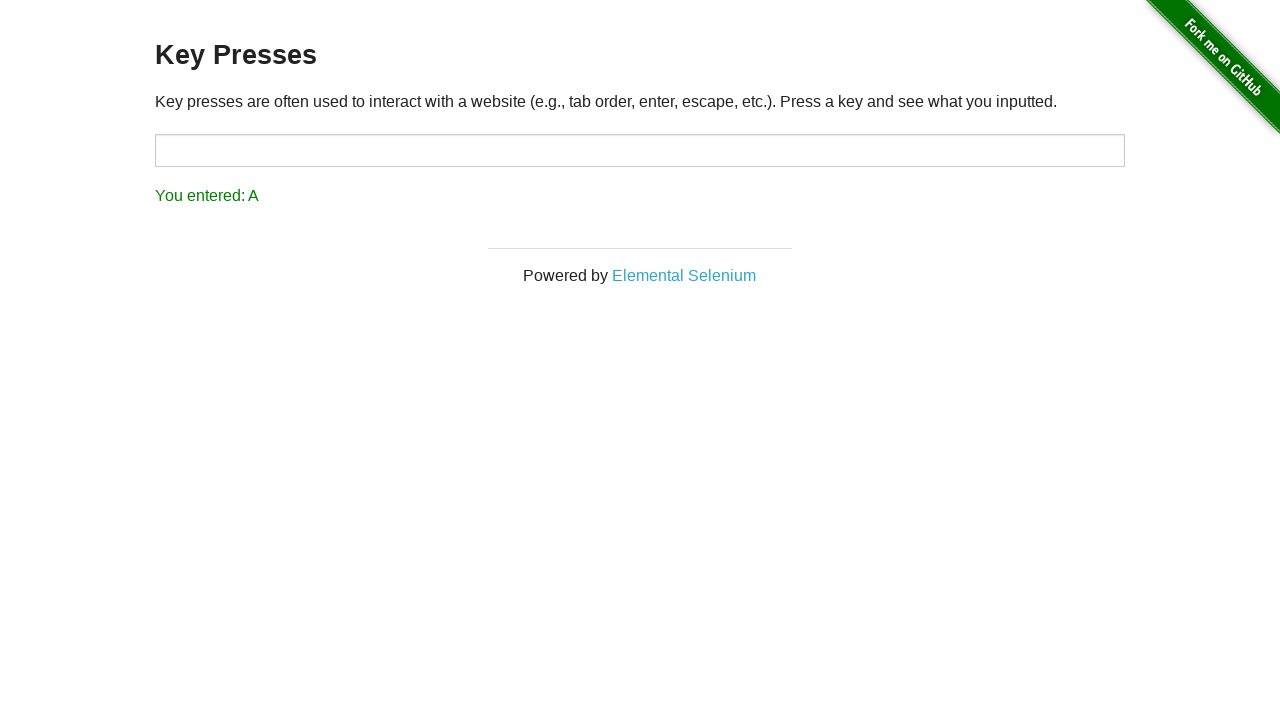

Verified result text contains 'A' — test passed
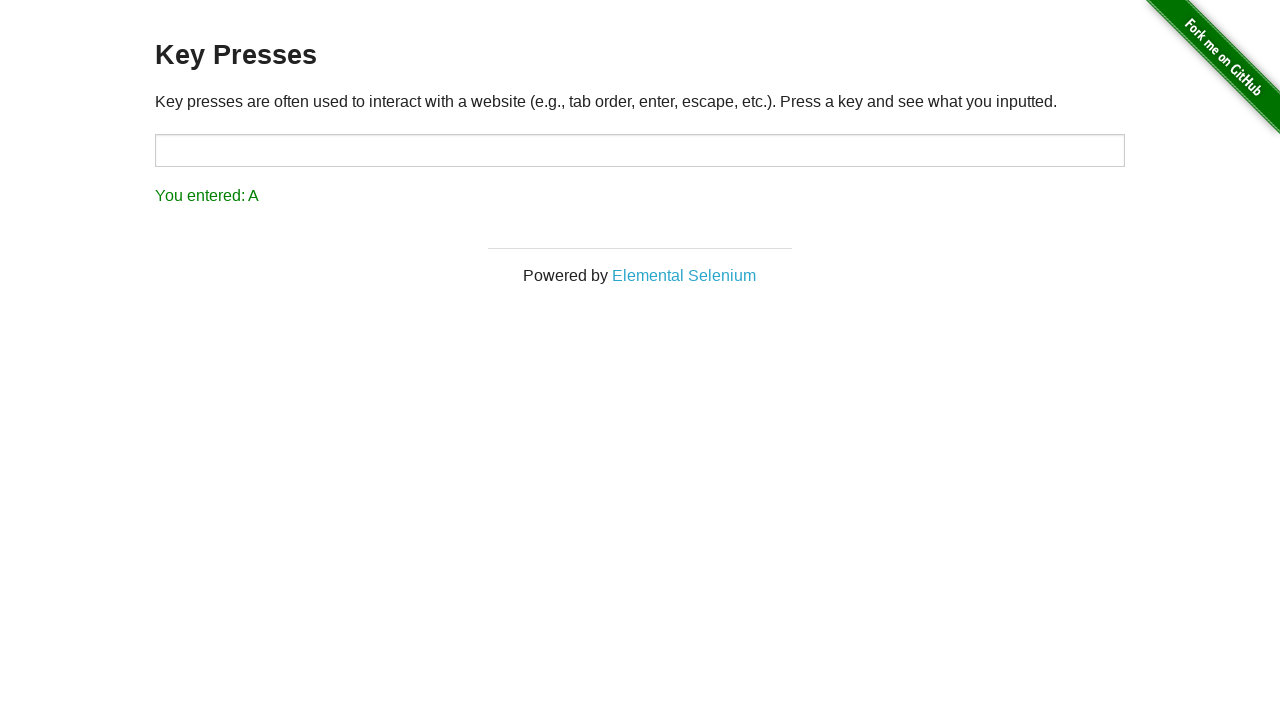

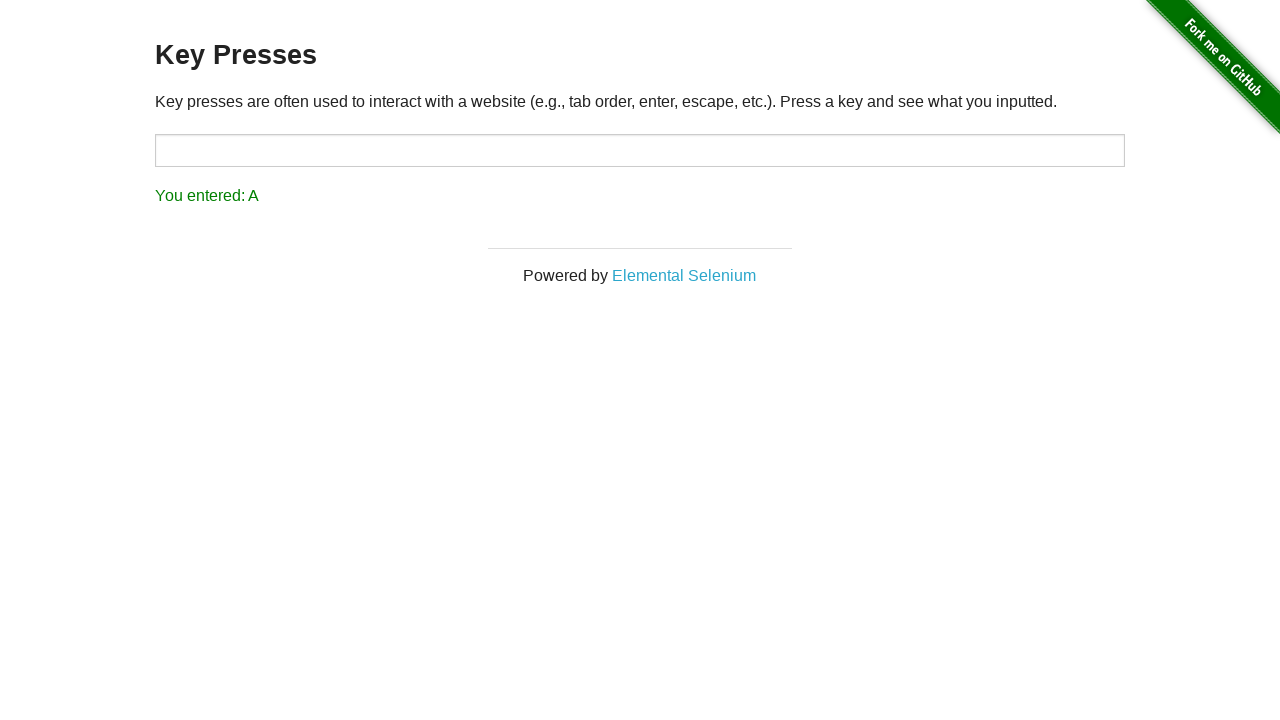